Tests JavaScript alert handling by navigating to W3Schools TryIt editor, switching to the iframe containing the example, clicking the "Try it" button to trigger an alert, verifying the alert message text, and accepting the alert.

Starting URL: http://www.w3schools.com/js/tryit.asp?filename=tryjs_alert

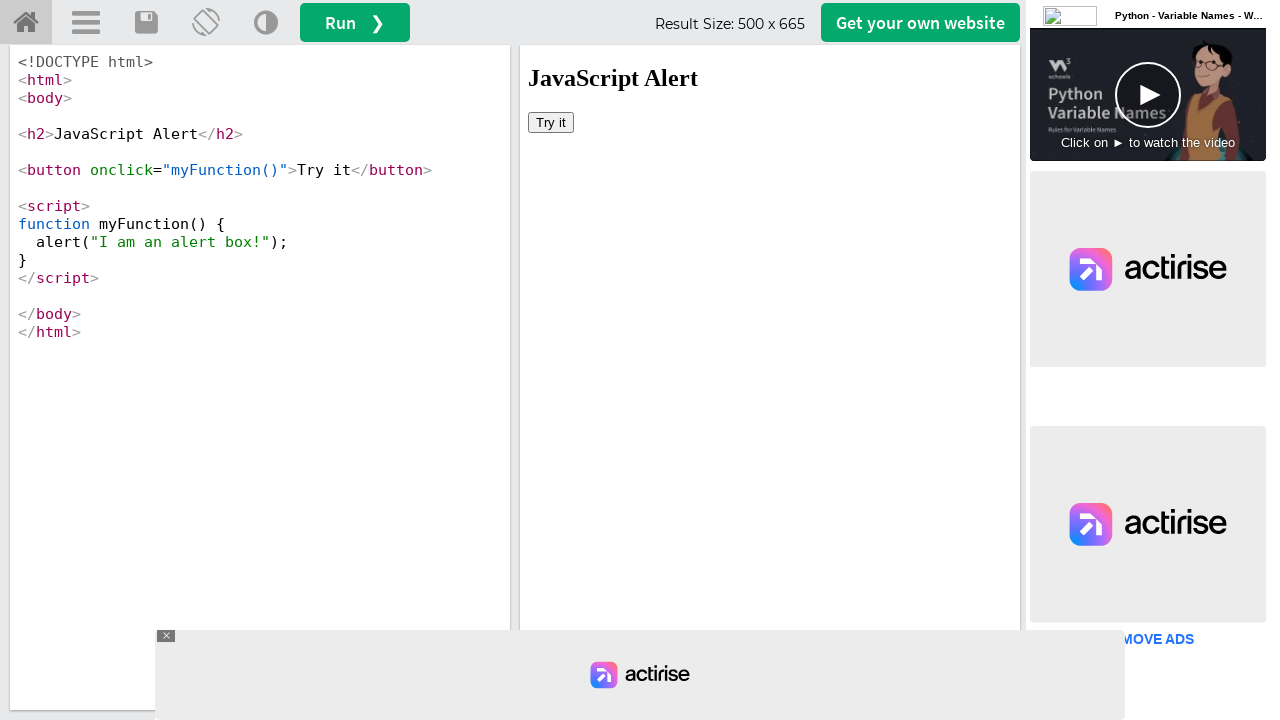

Set viewport size to 1920x1080
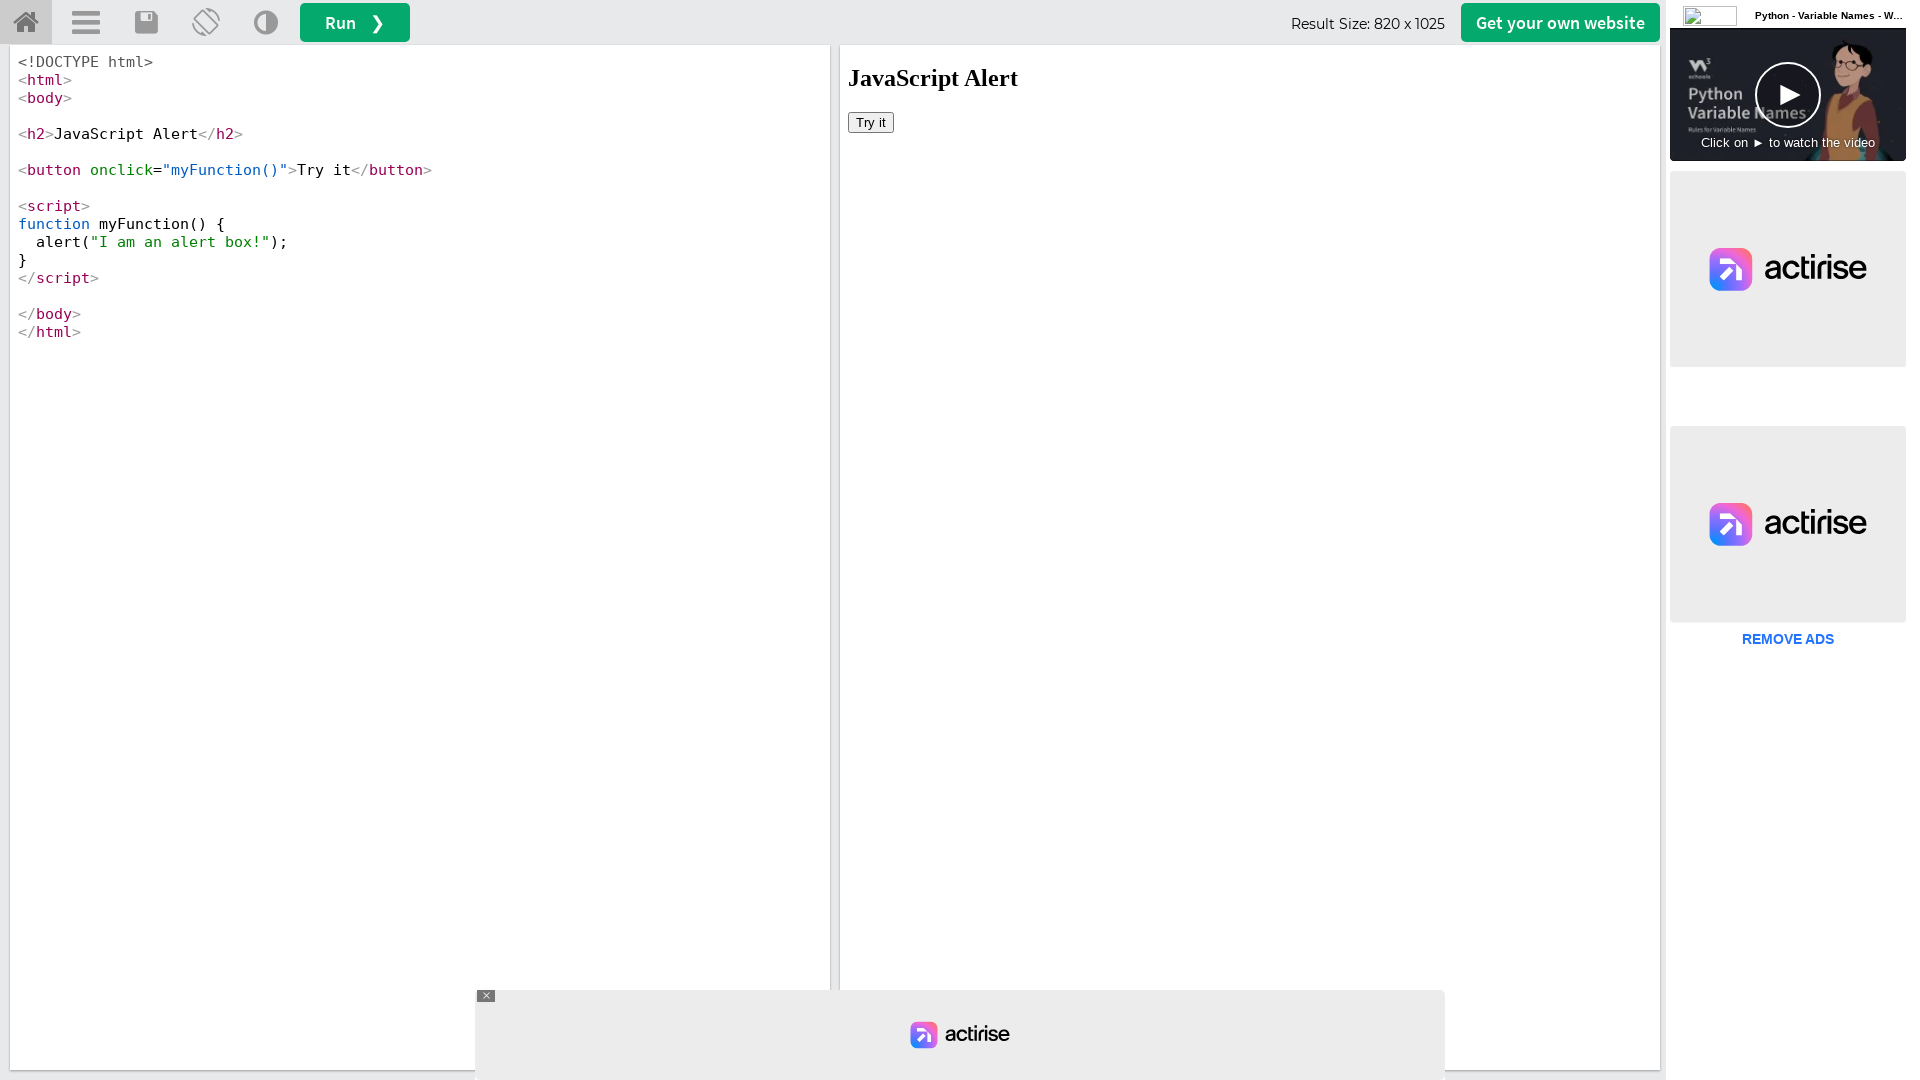

Located iframeResult iframe containing the example
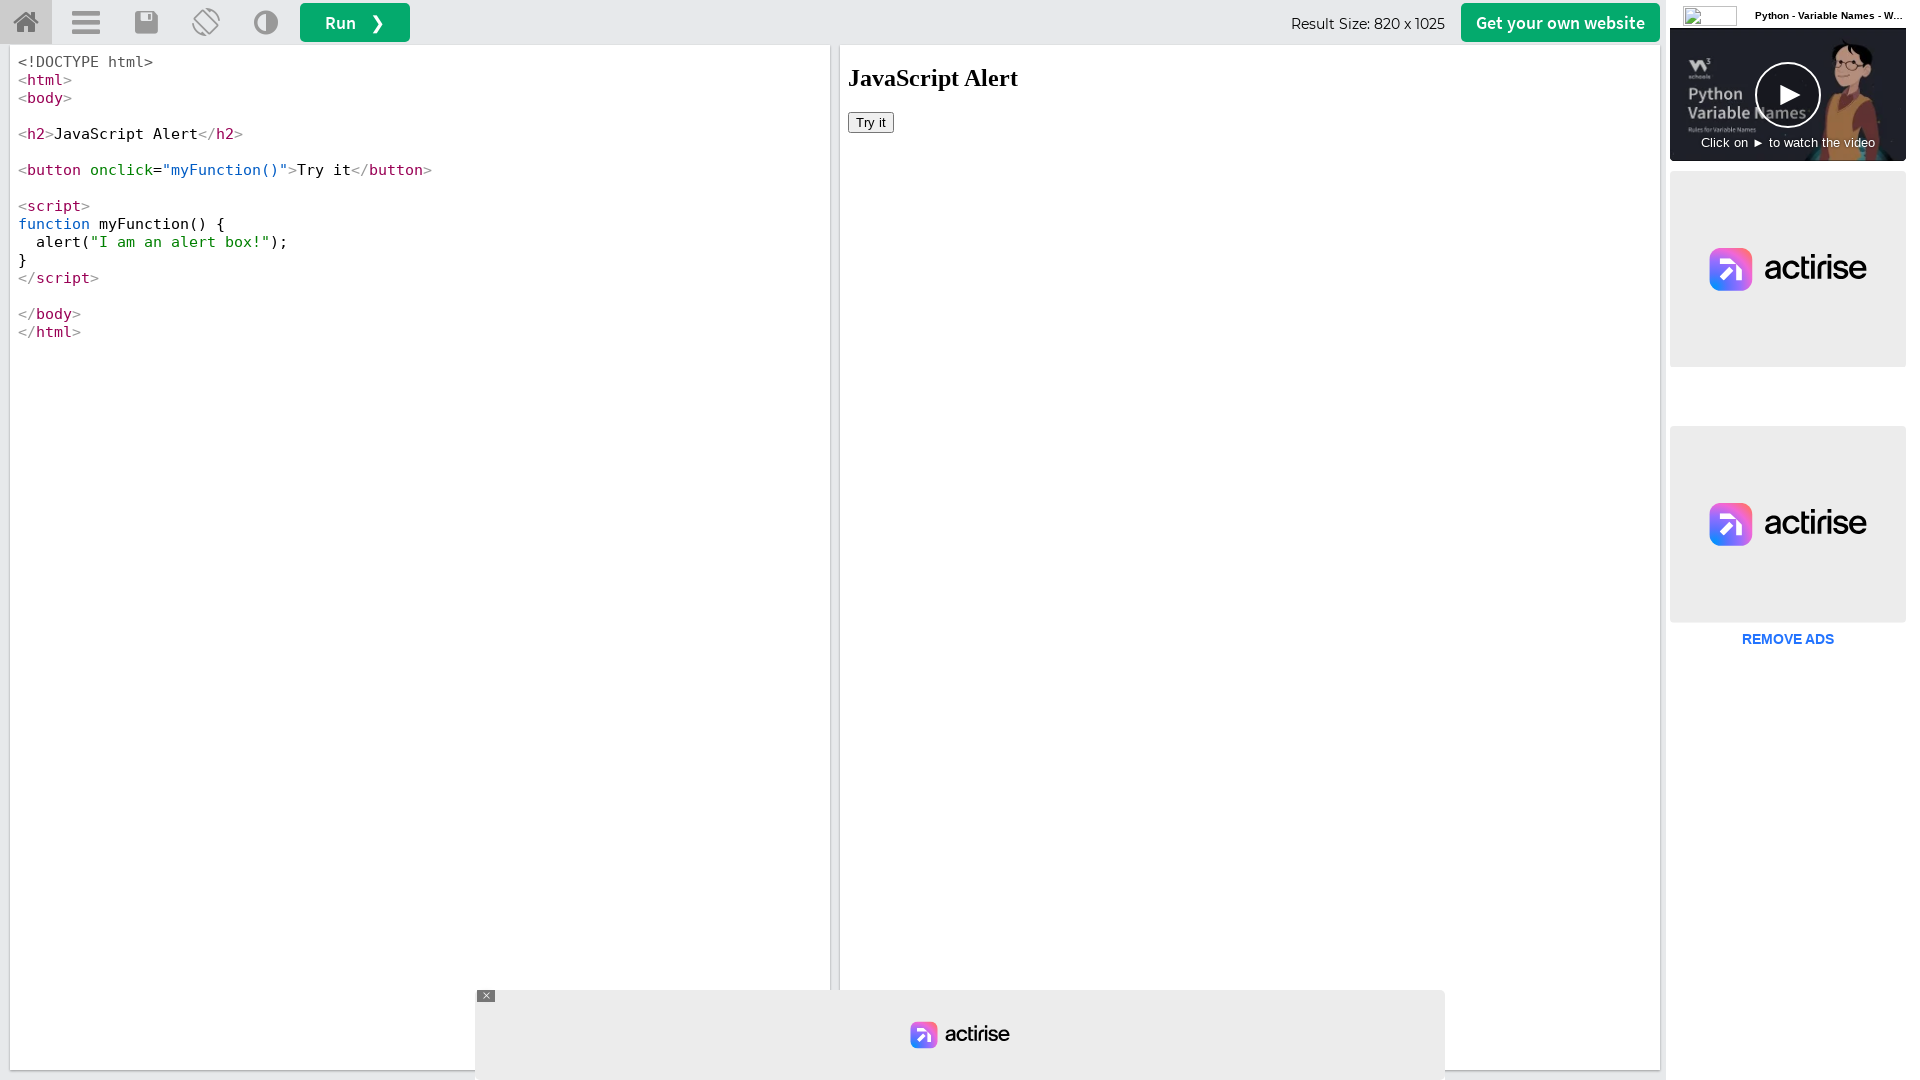

Clicked the 'Try it' button to trigger the alert at (871, 122) on #iframeResult >> internal:control=enter-frame >> html > body > button
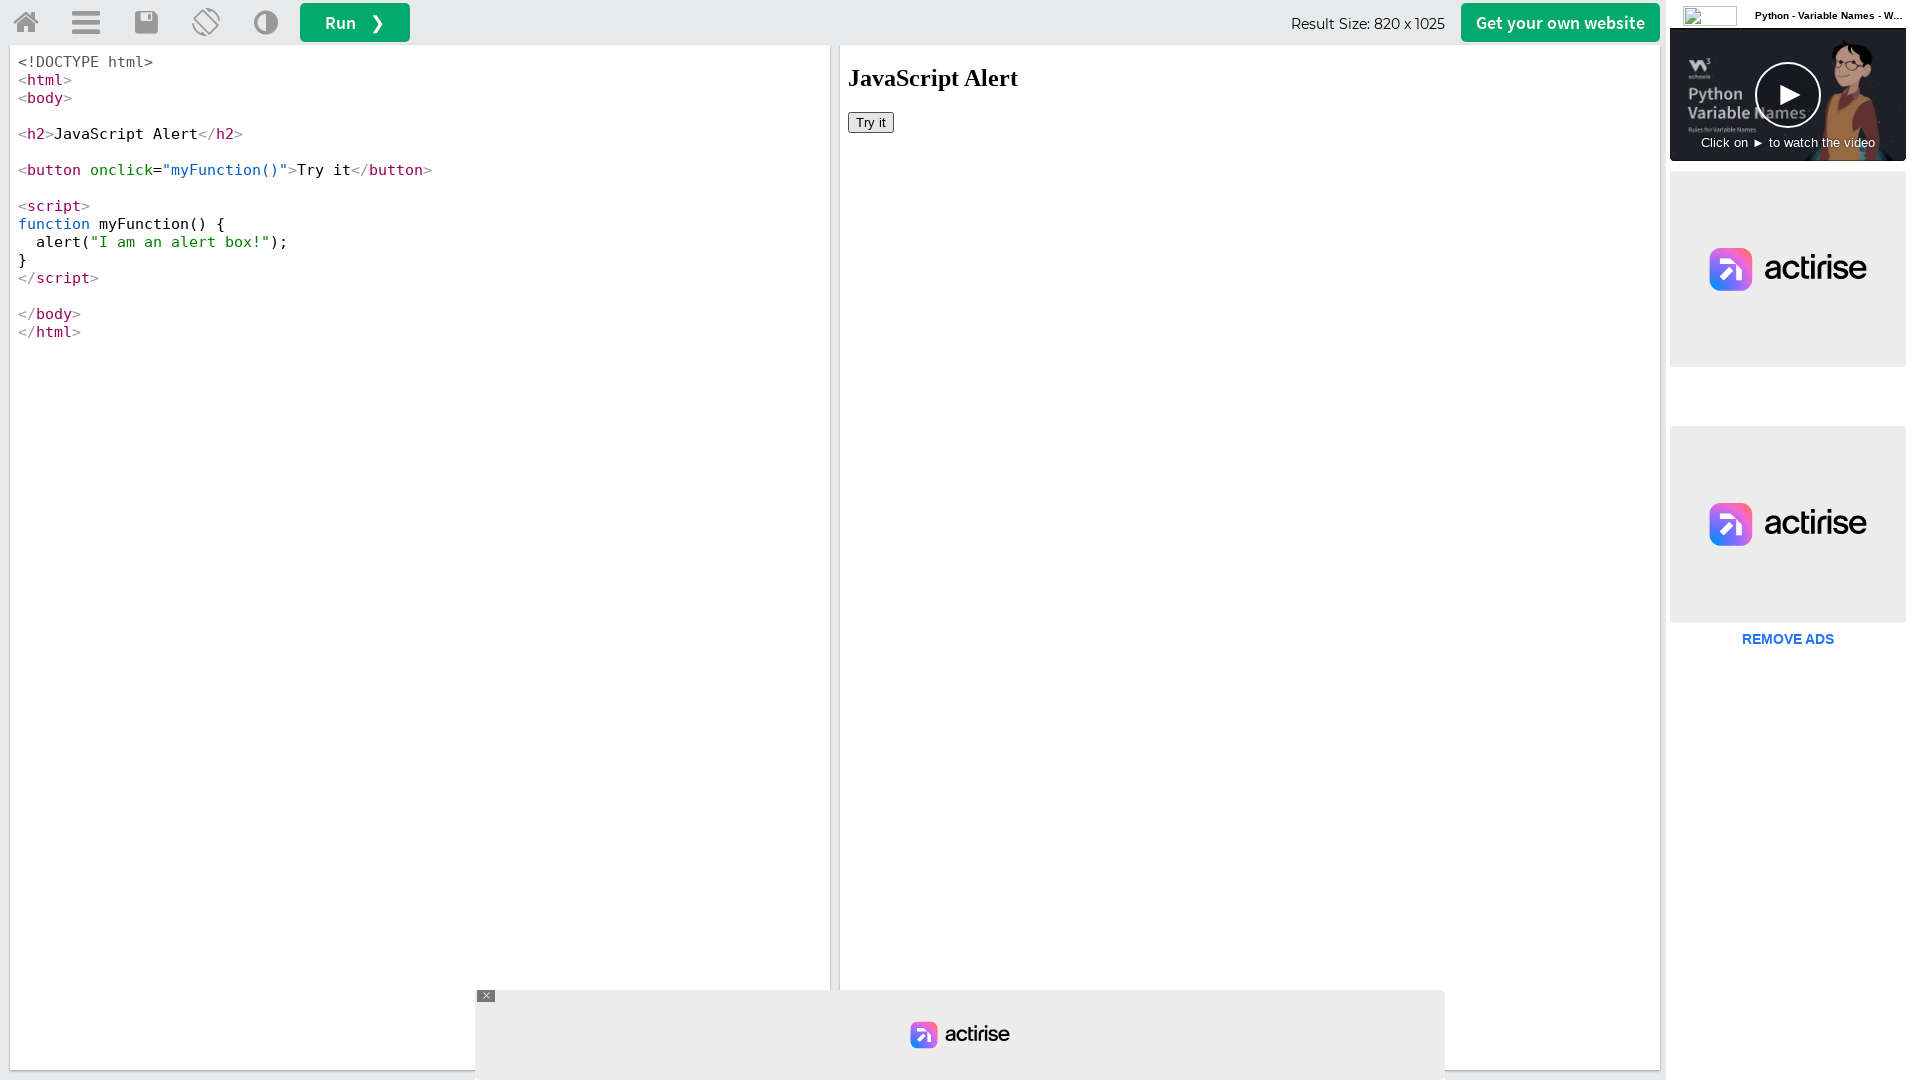

Set up dialog handler to accept the alert
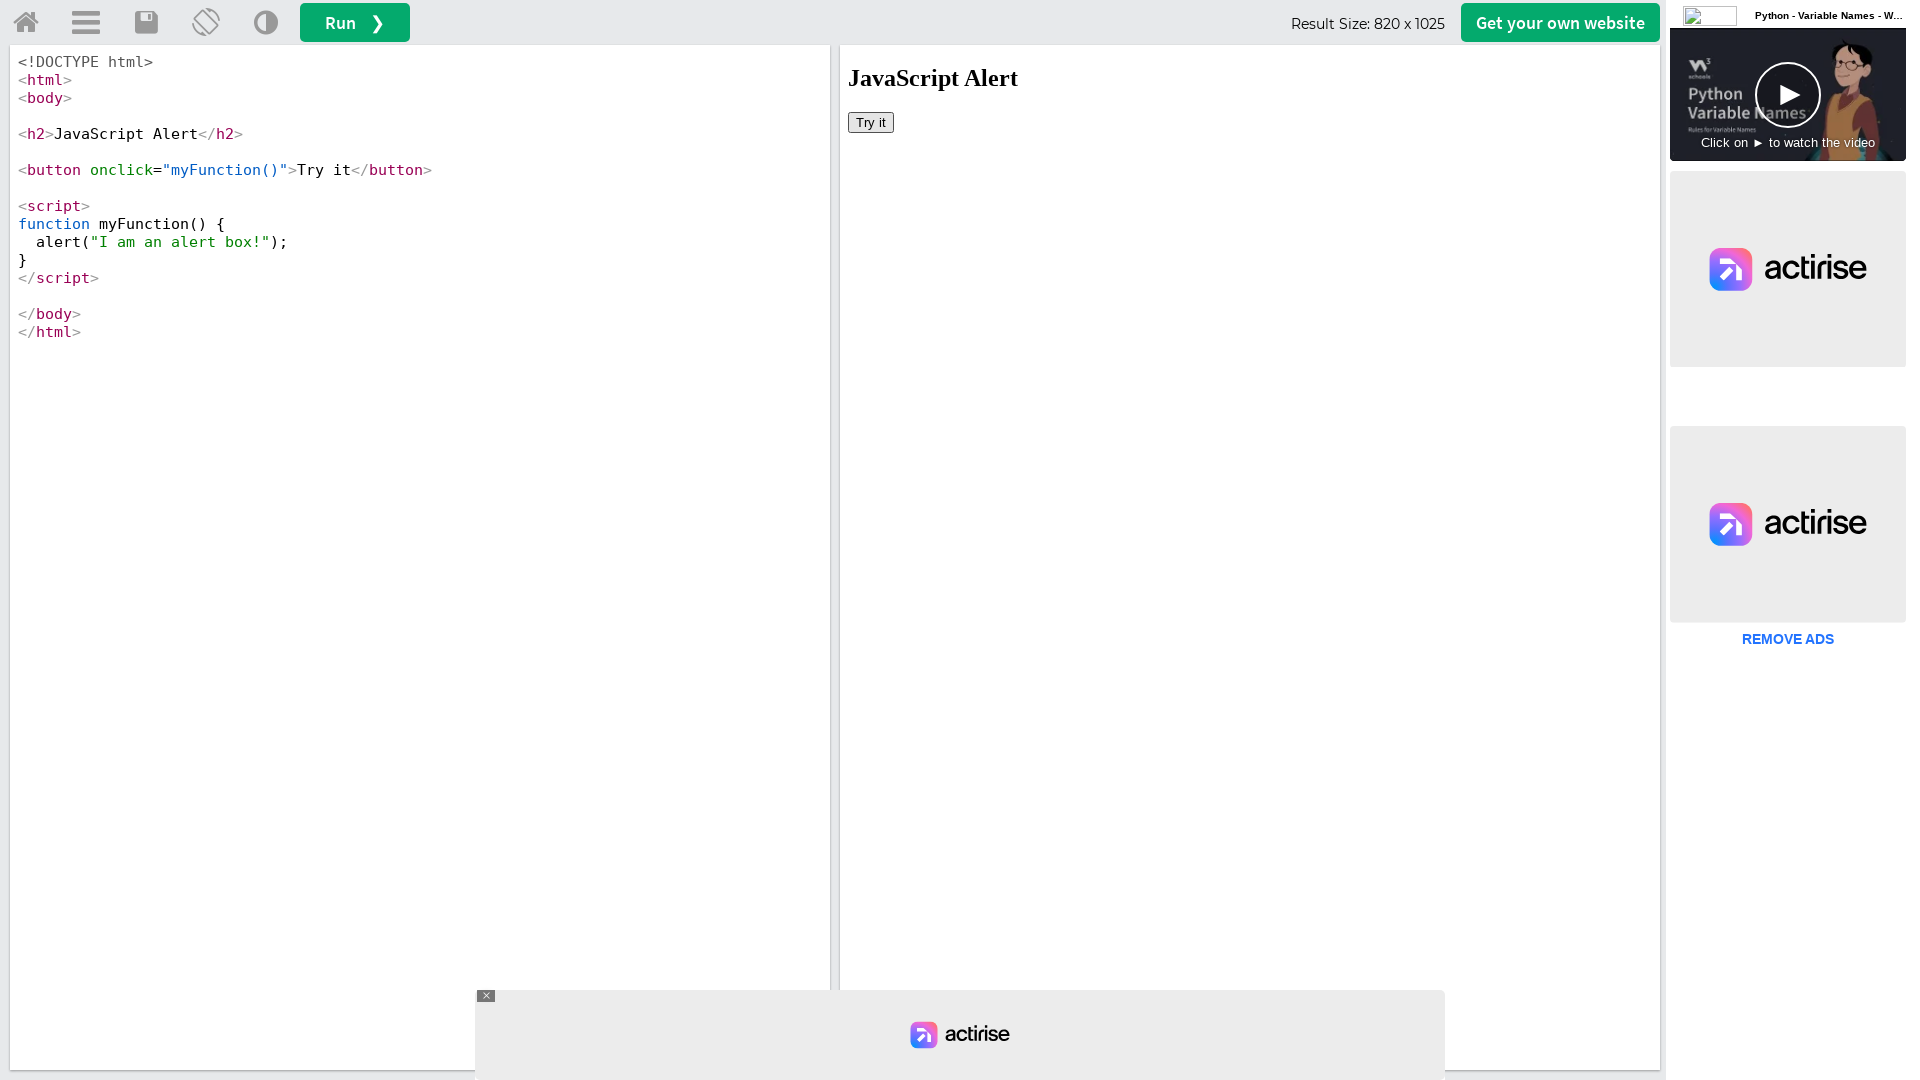

Waited for dialog interaction to complete
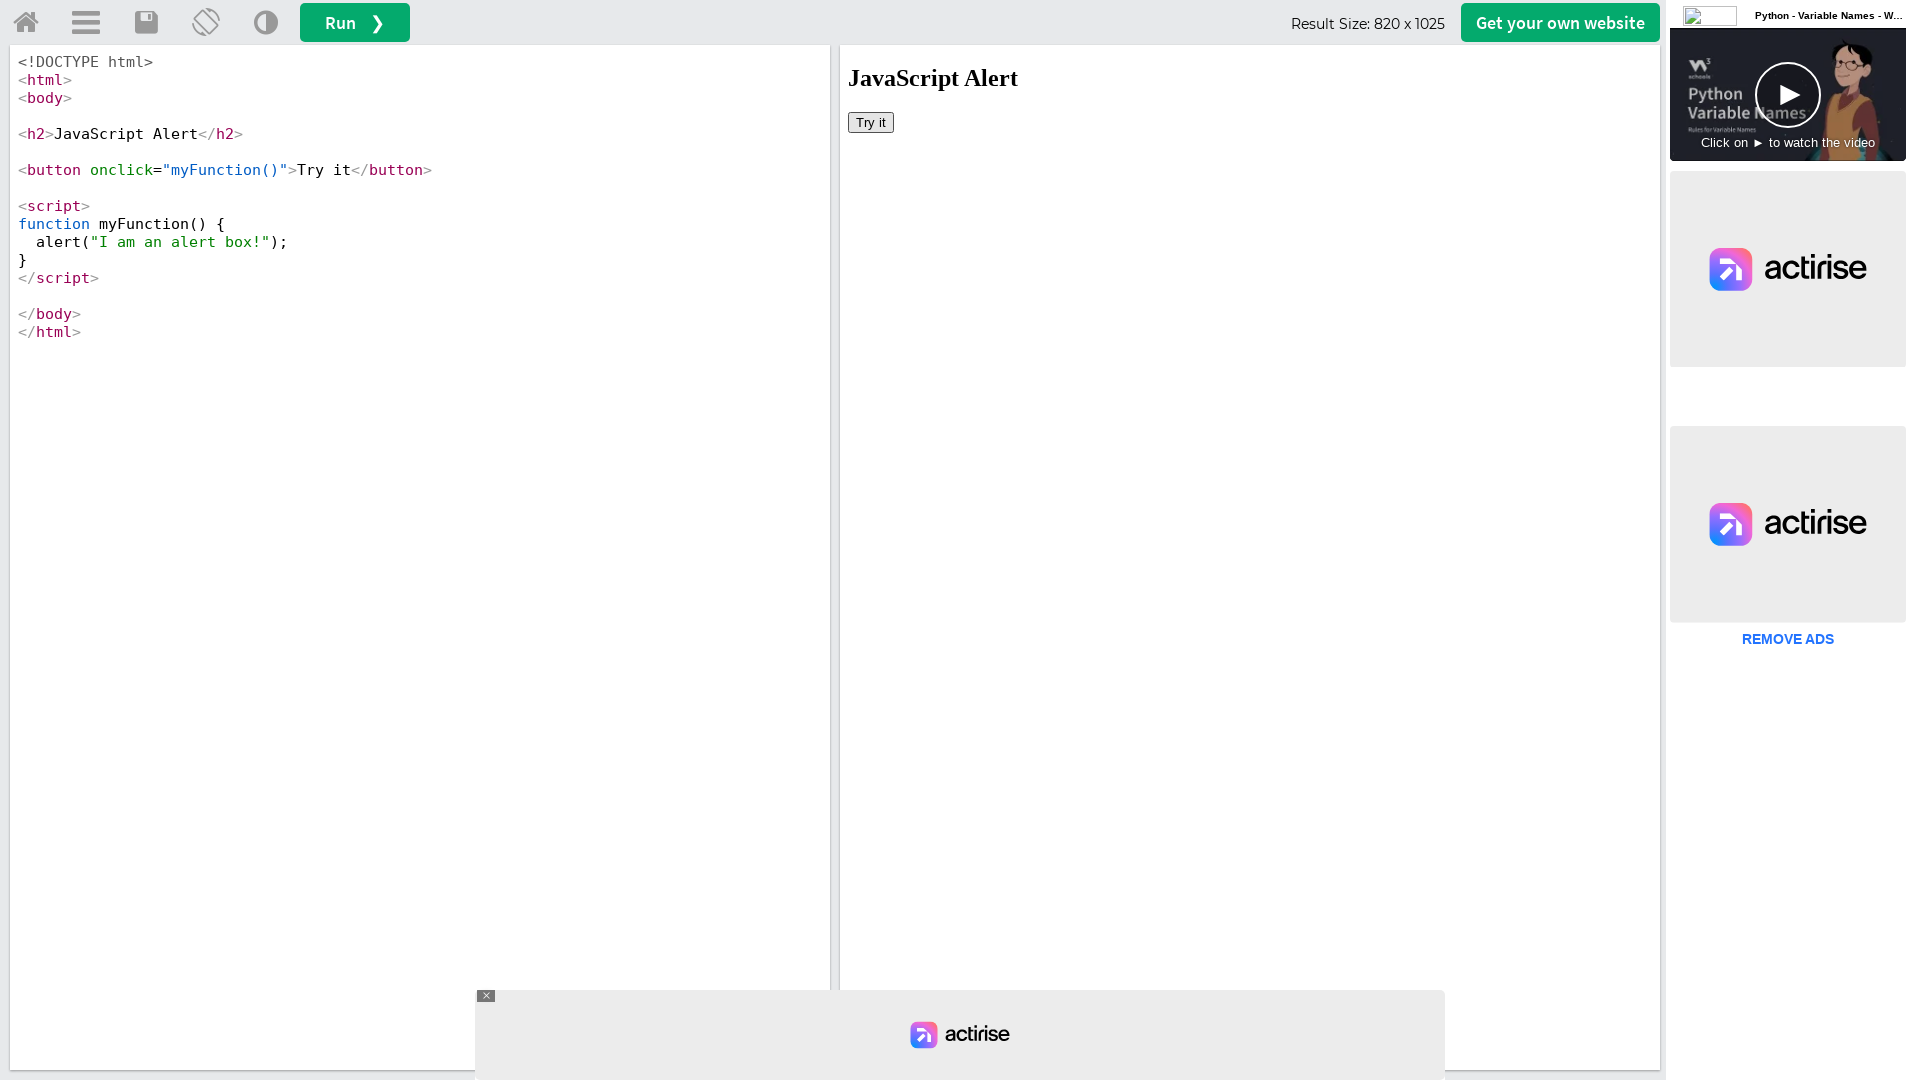

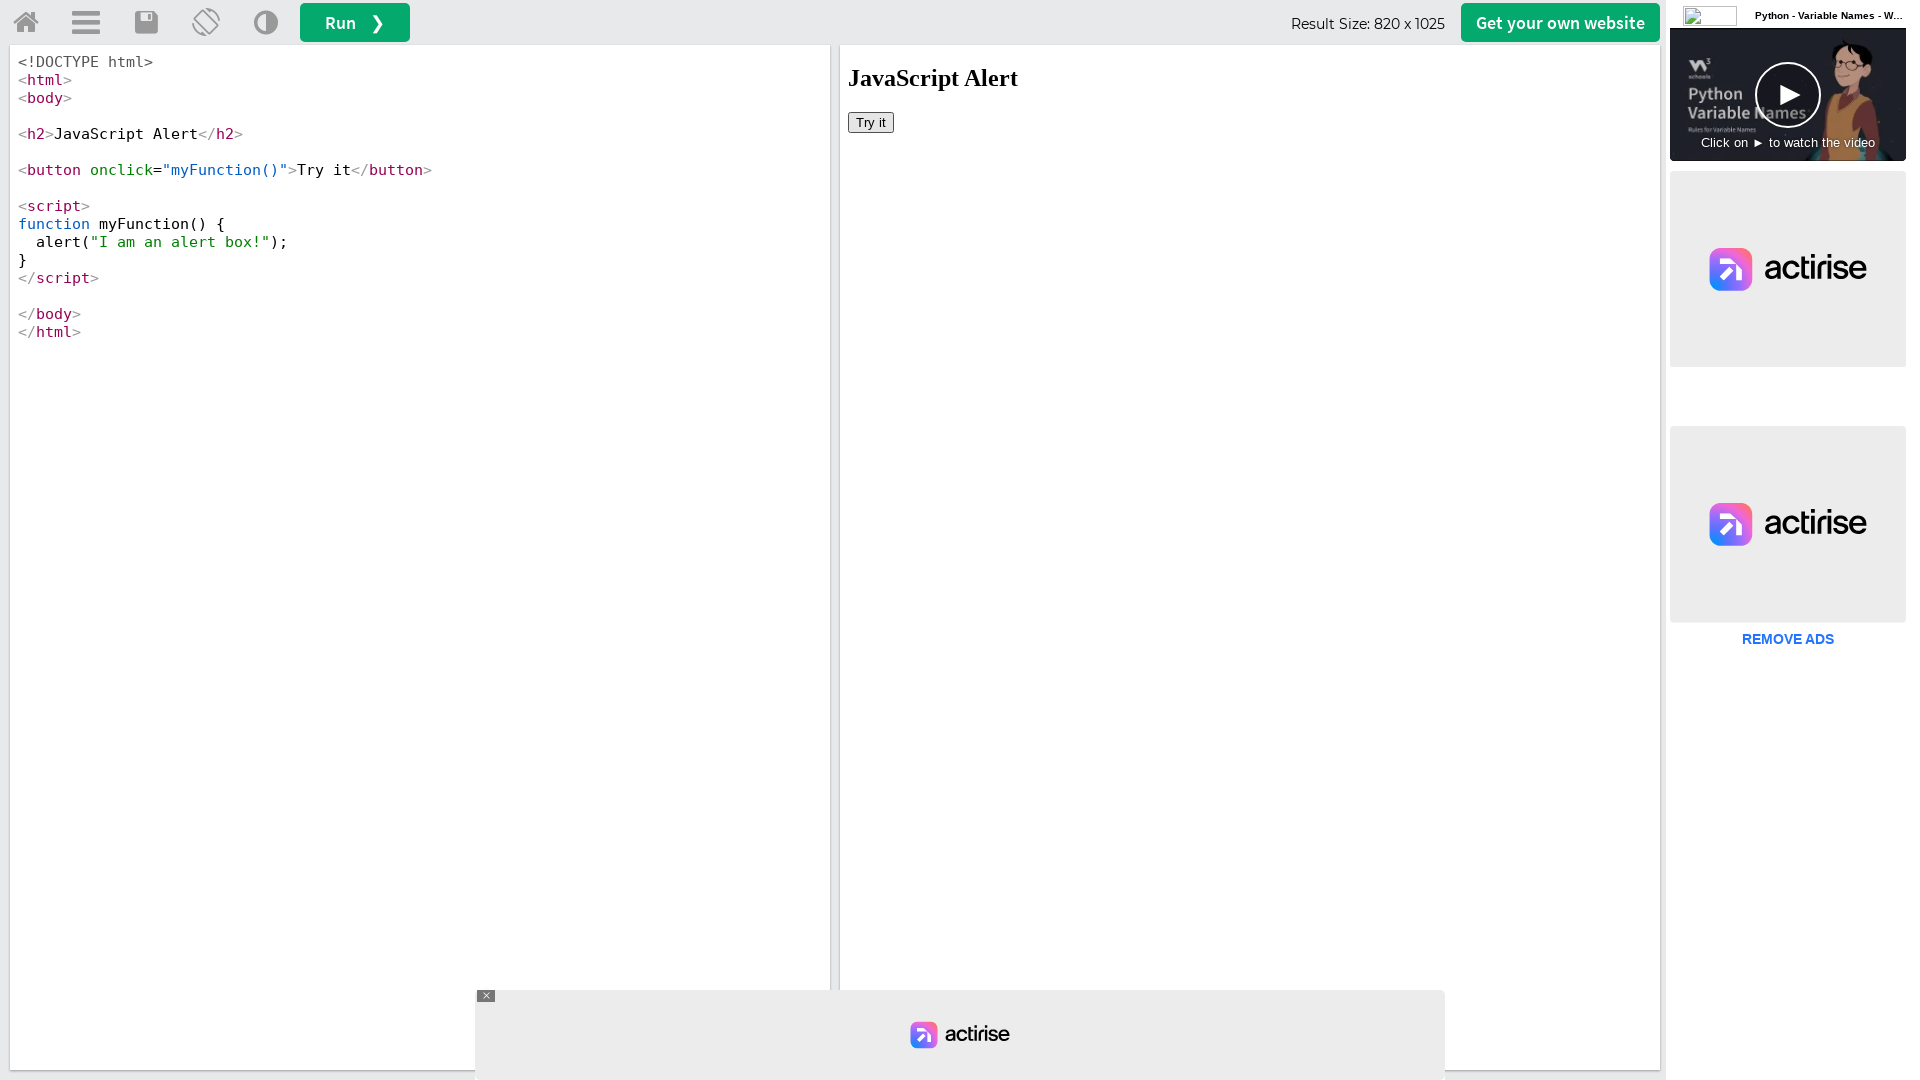